Tests drag and drop functionality by dragging a ball element into a gate element

Starting URL: https://learn.javascript.ru/article/mouse-drag-and-drop/ball4/

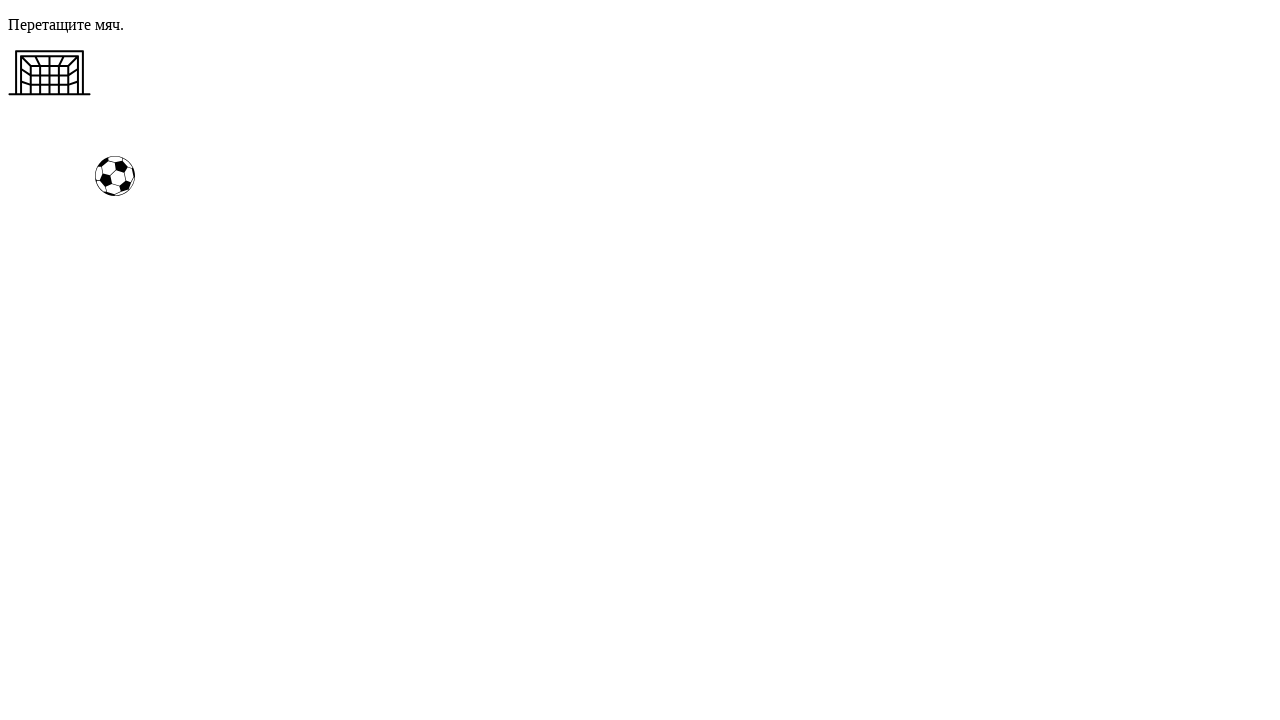

Ball element (#ball) is visible
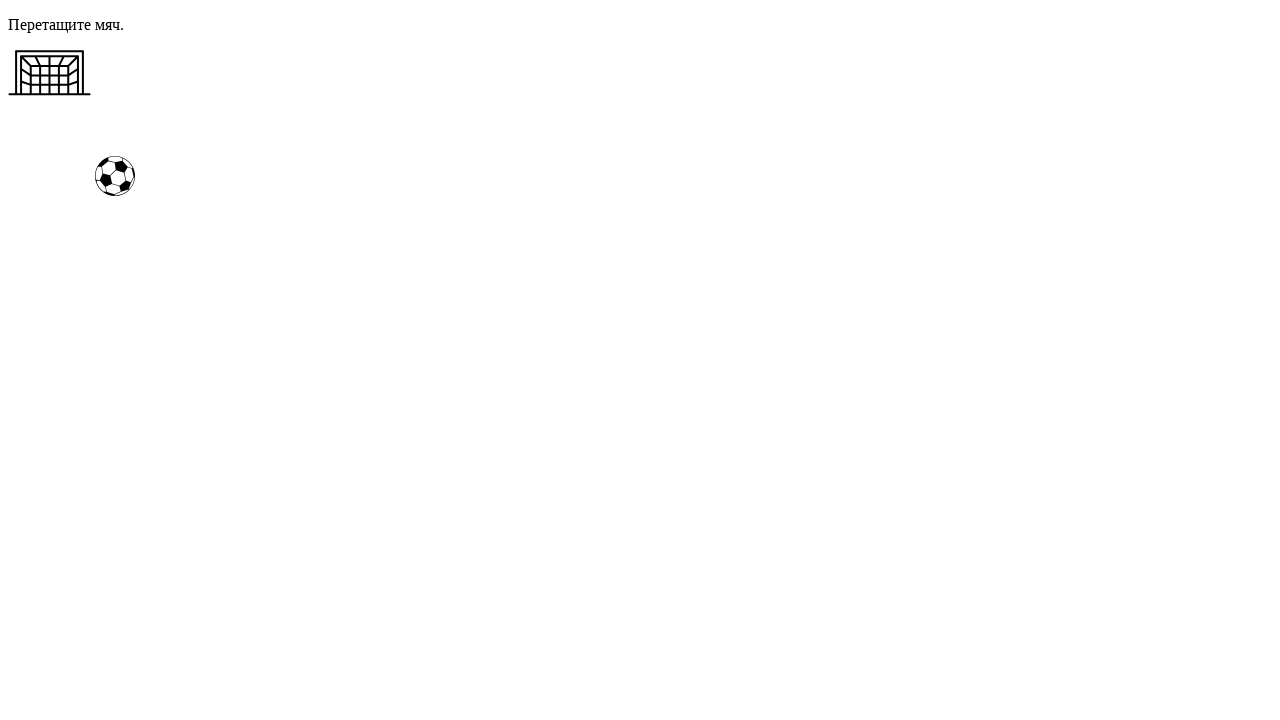

Gate element (#gate) is visible
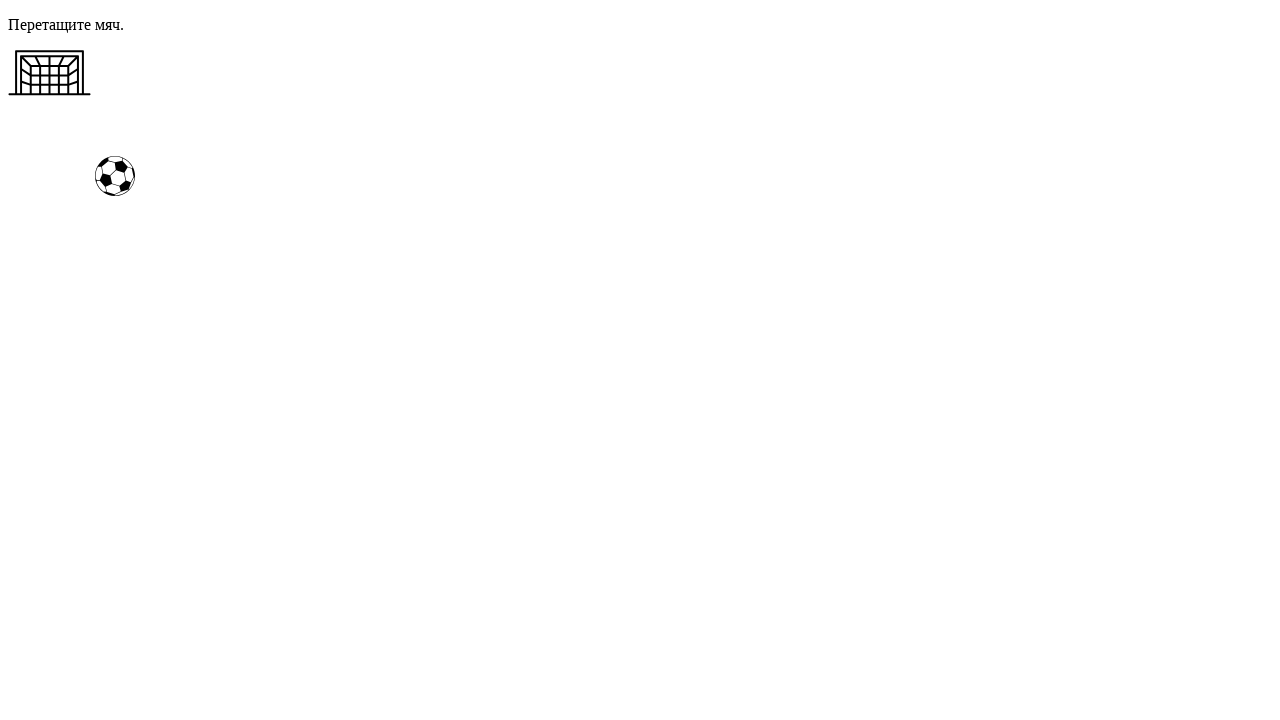

Dragged ball element into gate element at (50, 73)
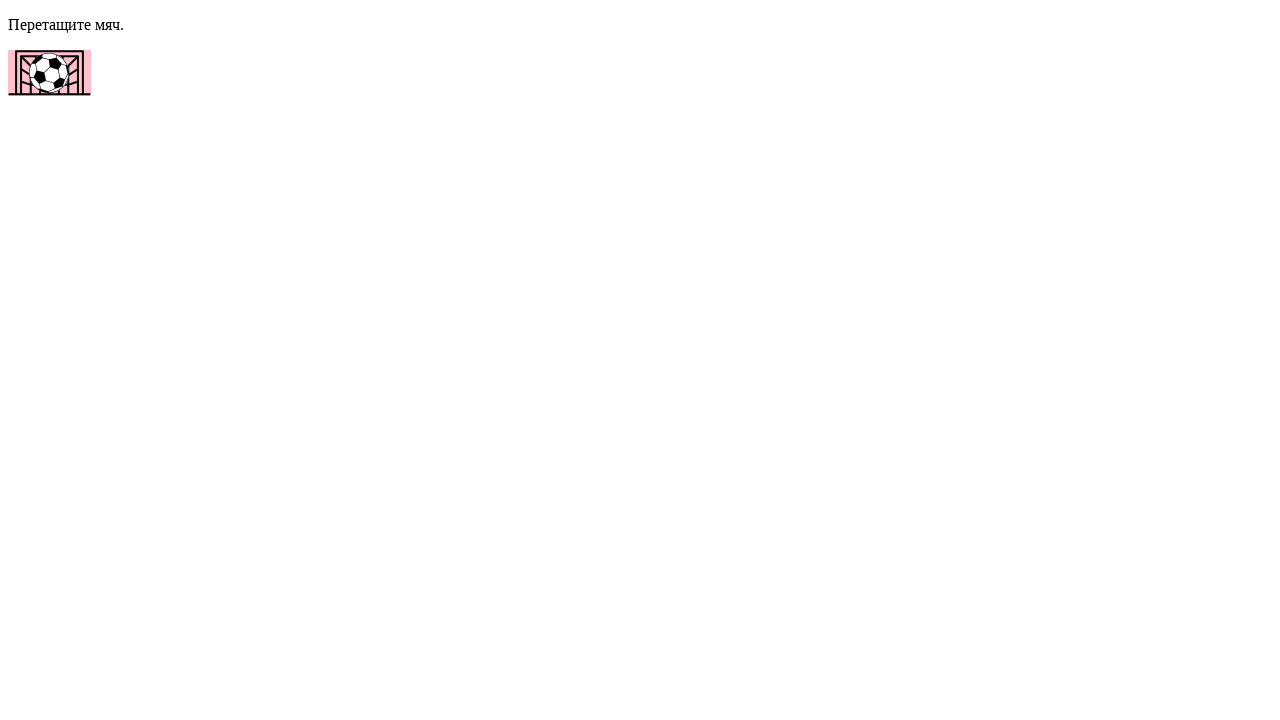

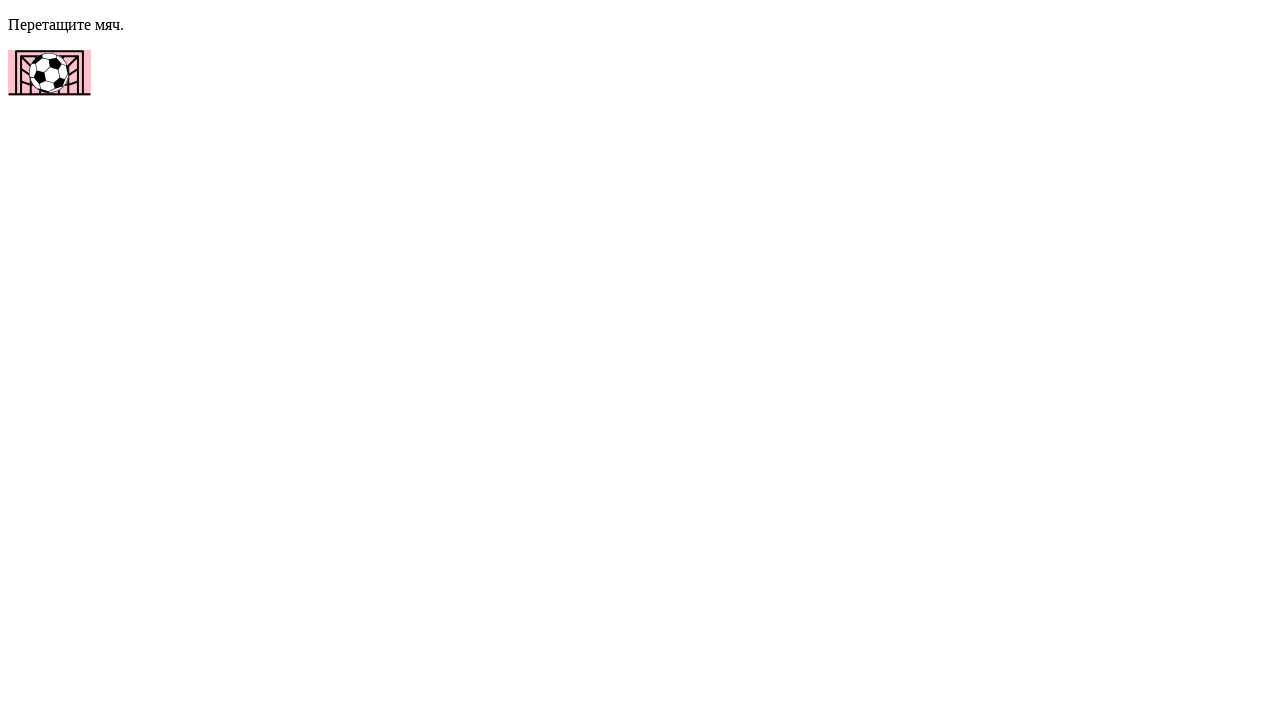